Tests dynamic properties functionality on demoqa.com by navigating to the Dynamic Properties section and interacting with buttons that enable after a delay, change color, and become visible after a delay.

Starting URL: https://demoqa.com/elements

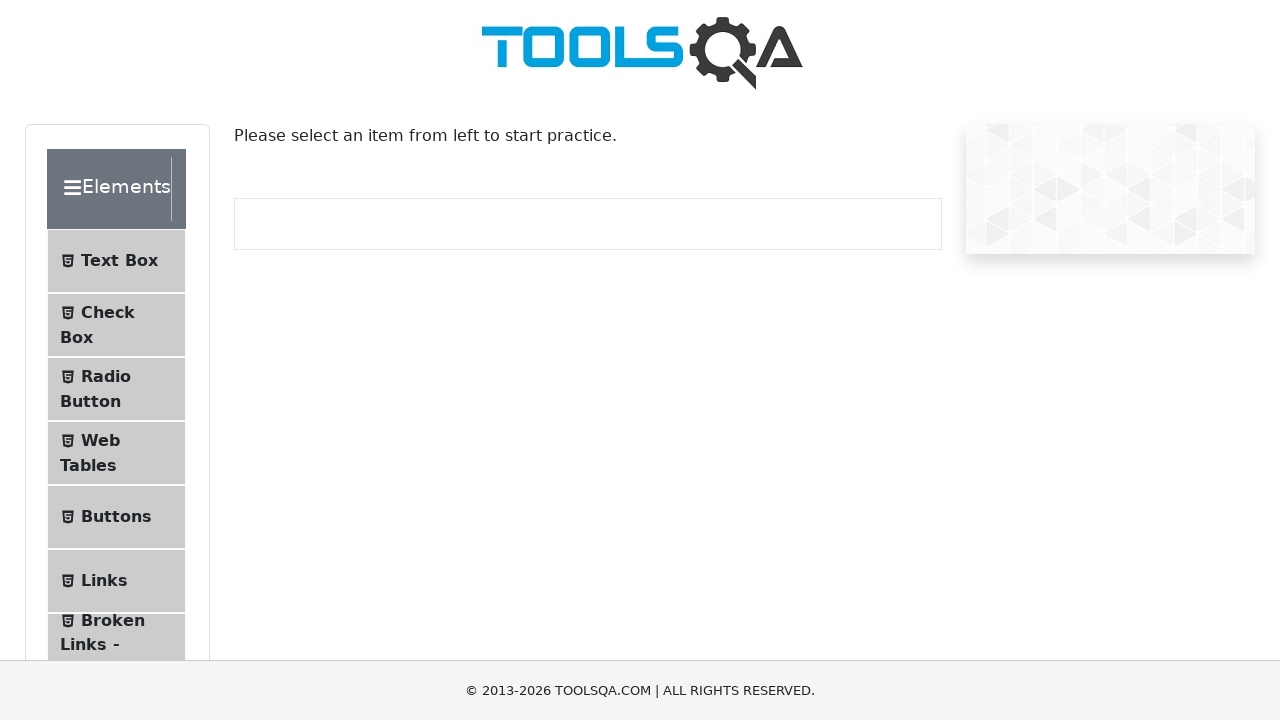

Scrolled down 350px to reveal menu items
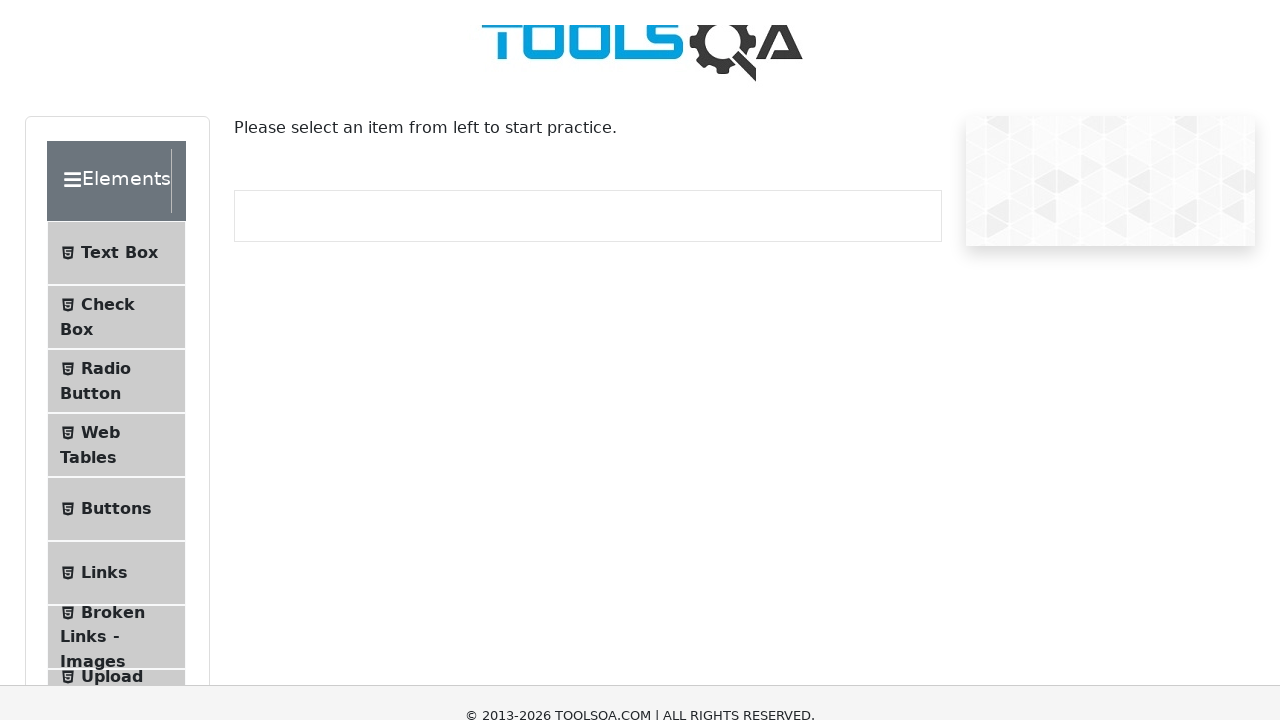

Clicked on Dynamic Properties menu item at (119, 410) on xpath=//span[contains(text(),'Dynamic Properties')]
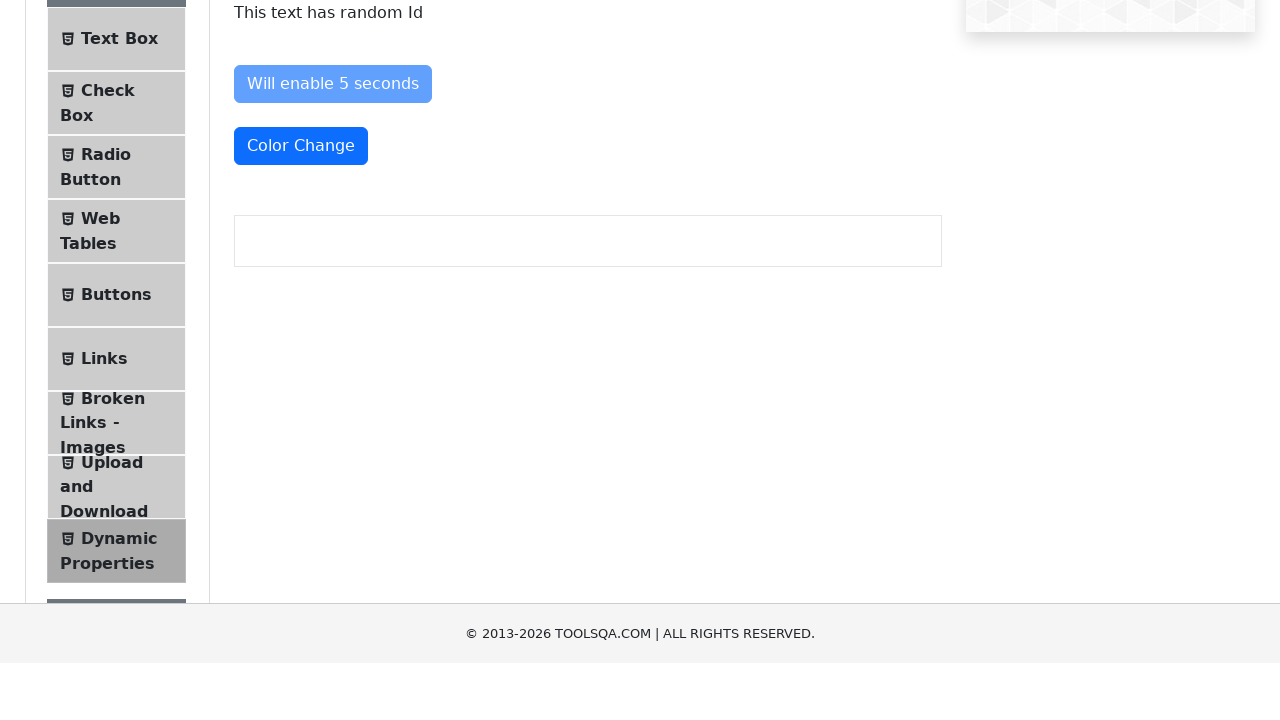

Scrolled back up 350px
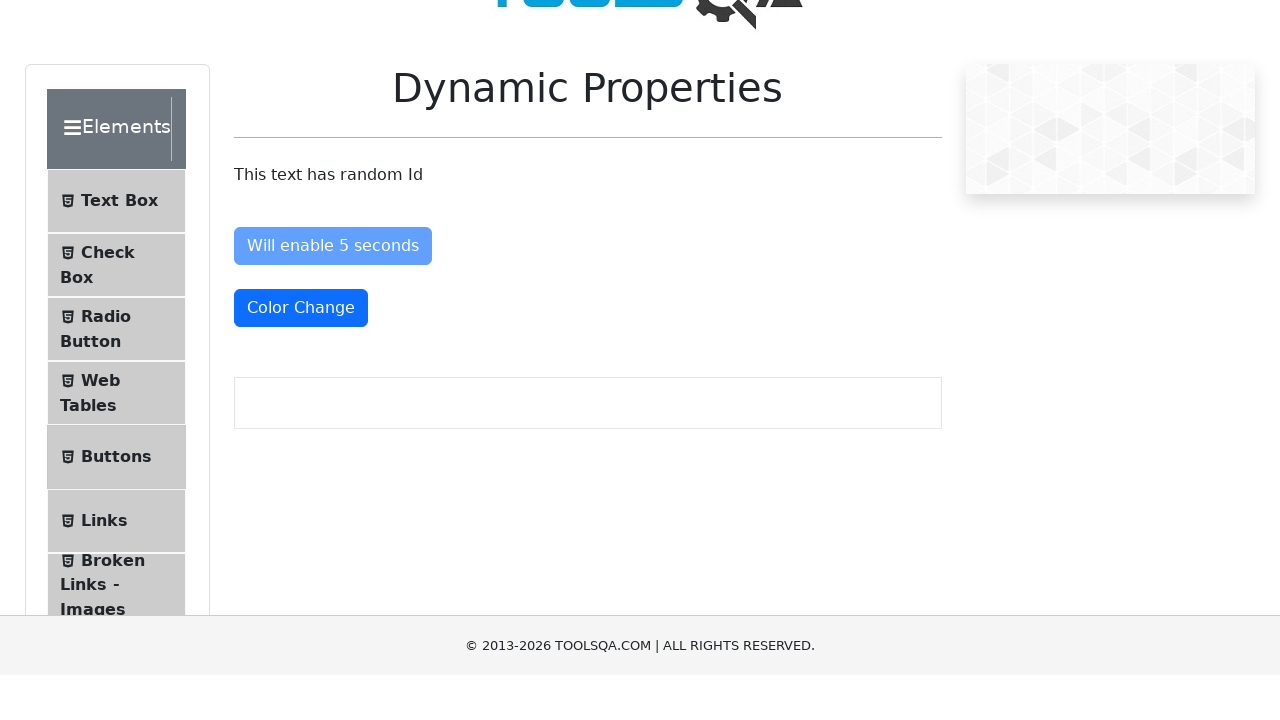

Enable After button became visible
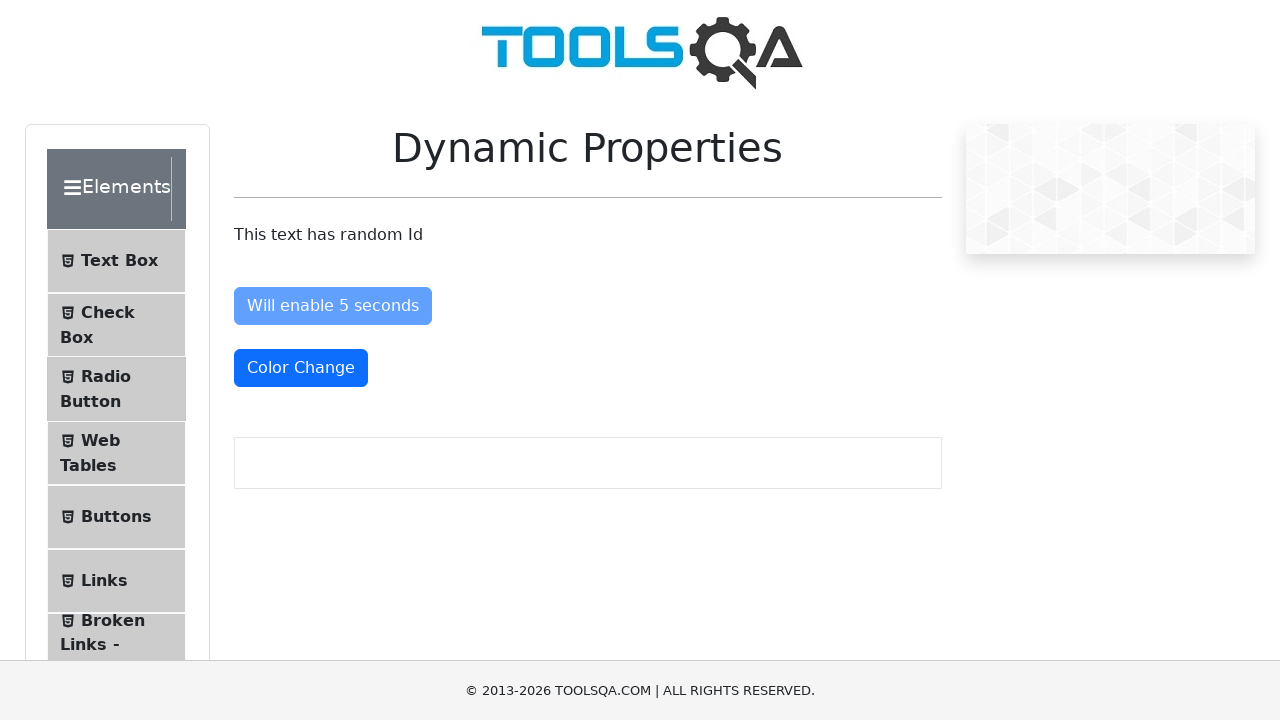

Enable After button became enabled after delay
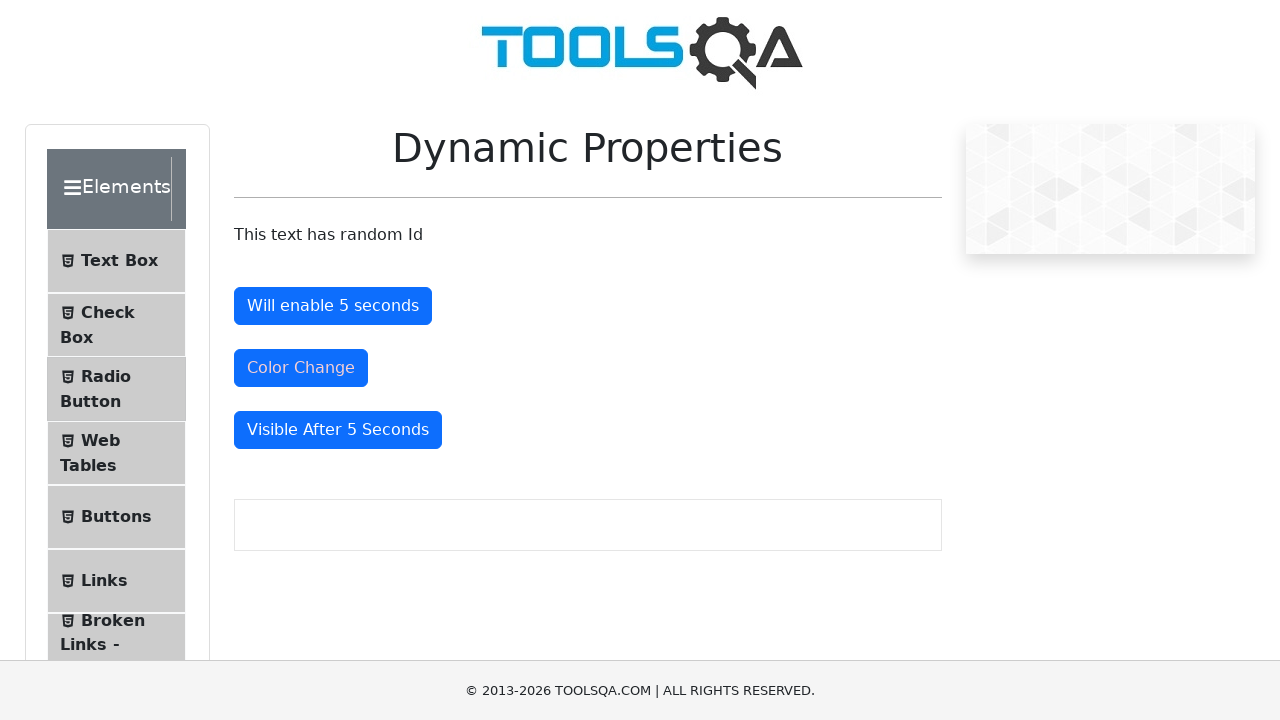

Clicked on the color change button at (301, 368) on #colorChange
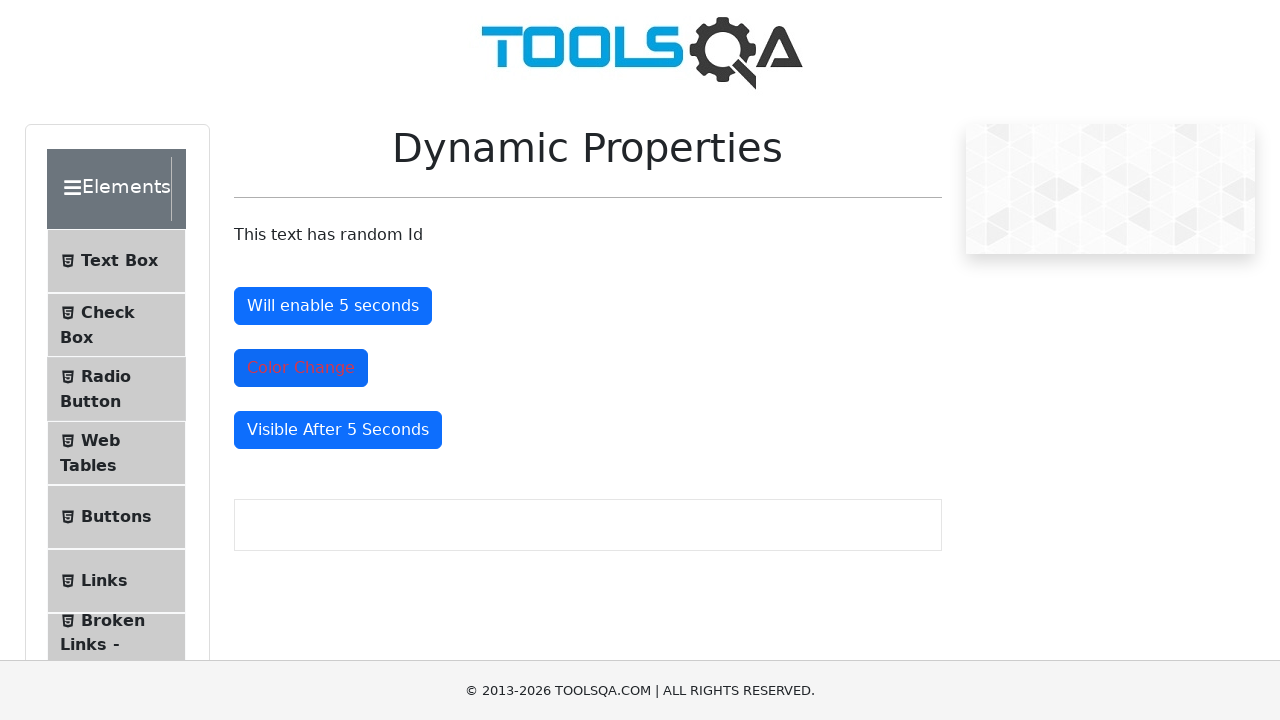

Visible After button became visible after delay
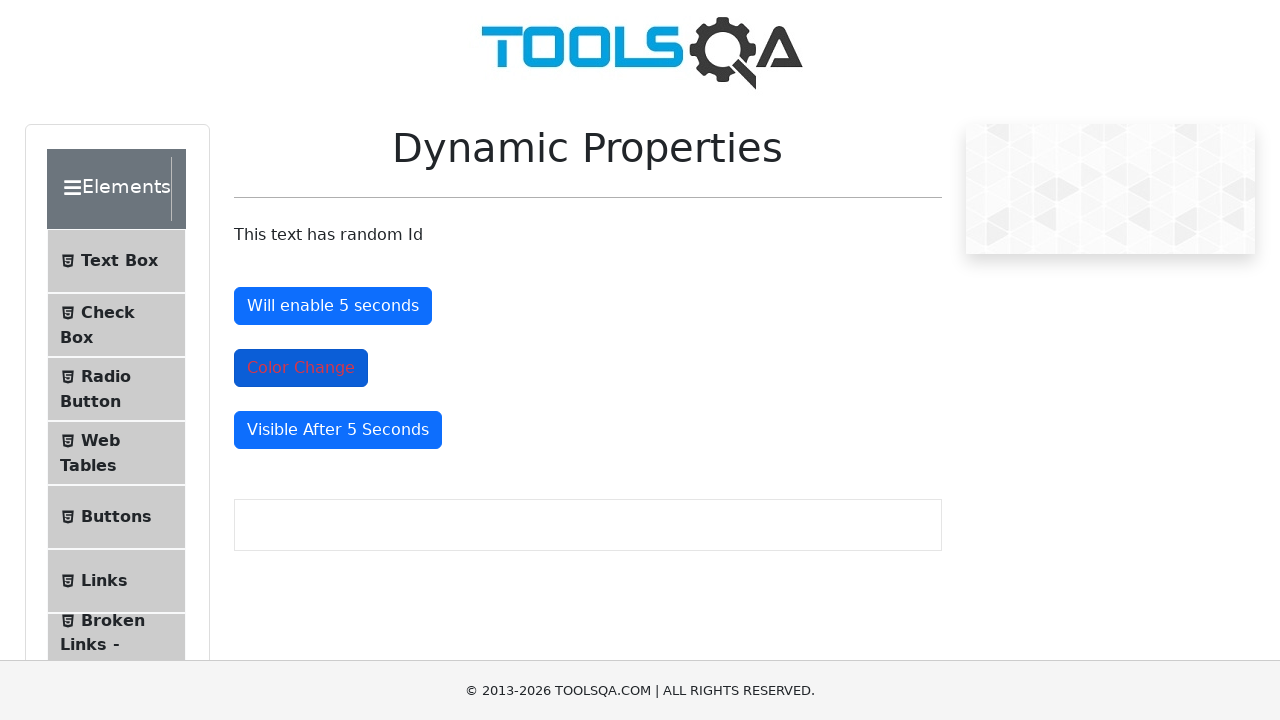

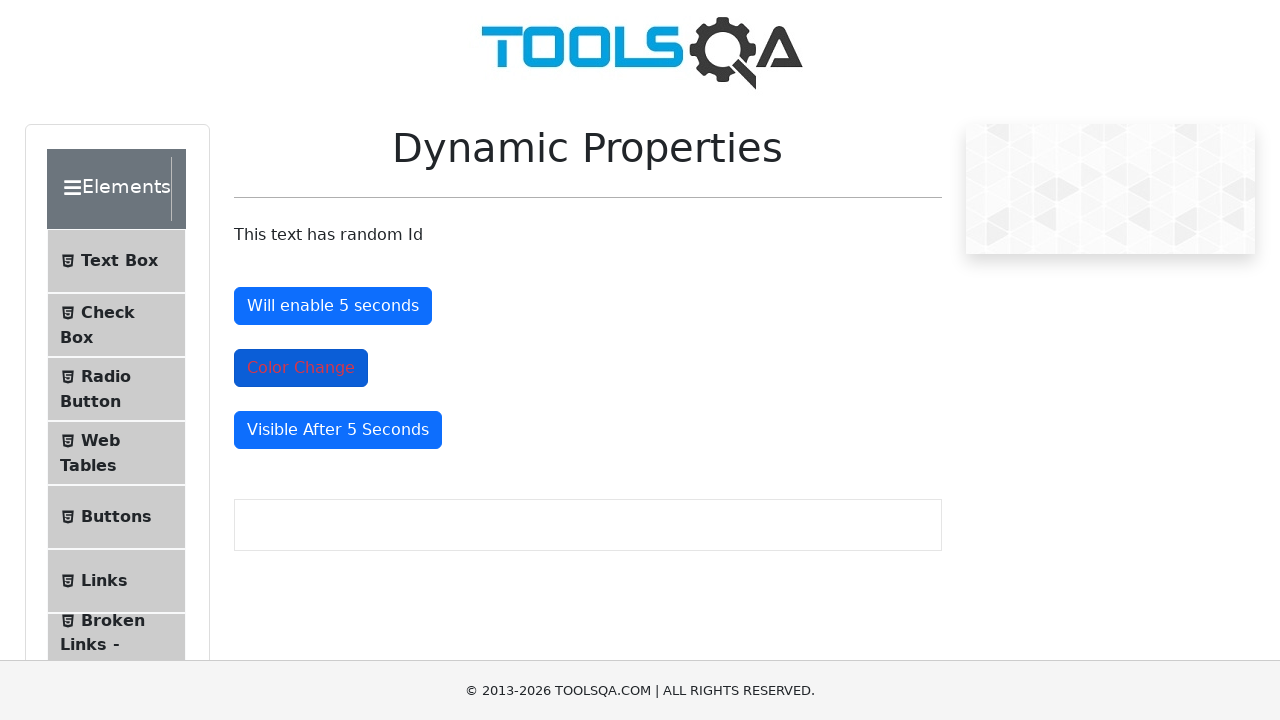